Tests timeout exception handling by clicking a button that triggers a delayed alert and waiting for it with a short timeout

Starting URL: https://demoqa.com/alerts

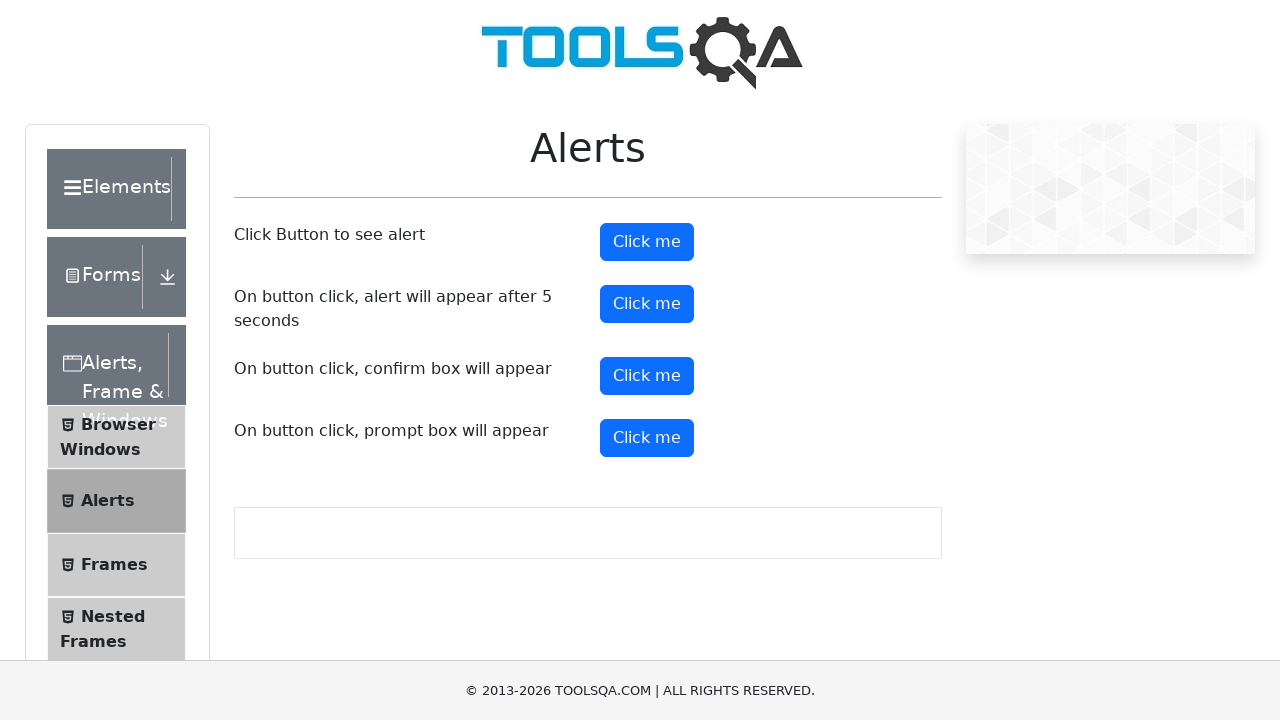

Clicked timer alert button to trigger delayed alert at (647, 304) on #timerAlertButton
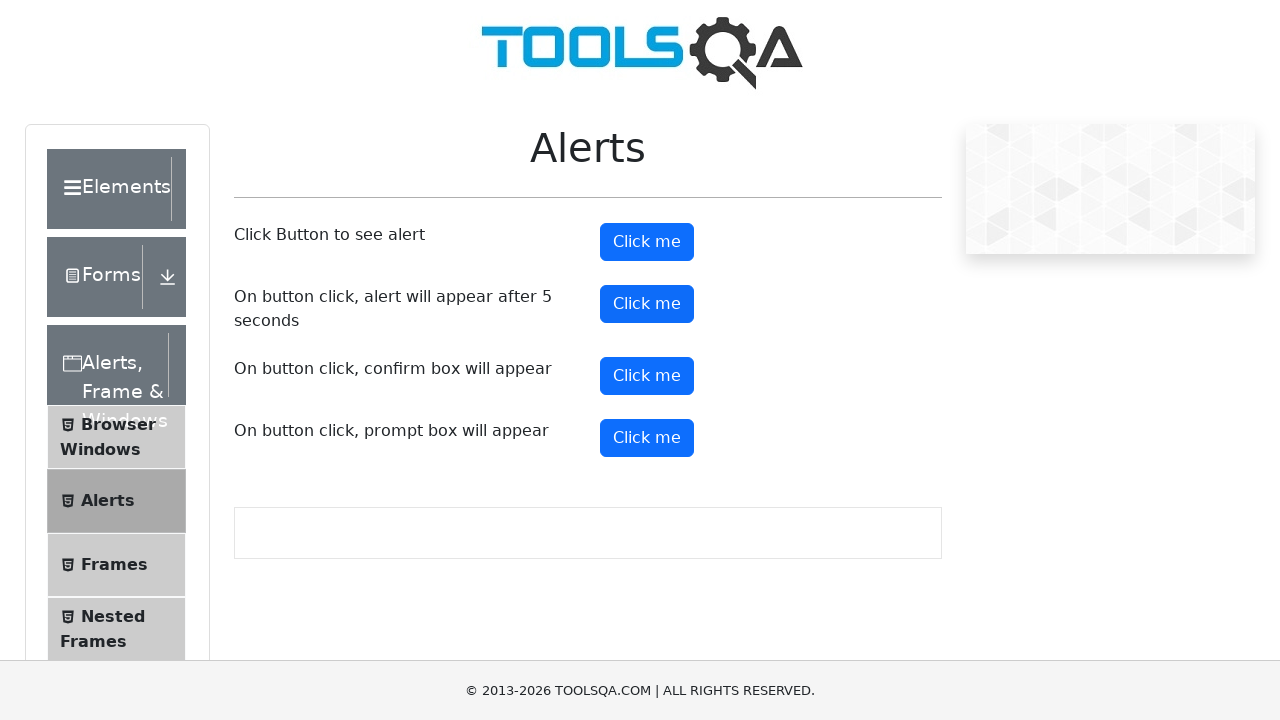

Timeout exception caught - alert did not appear within 3000ms as expected
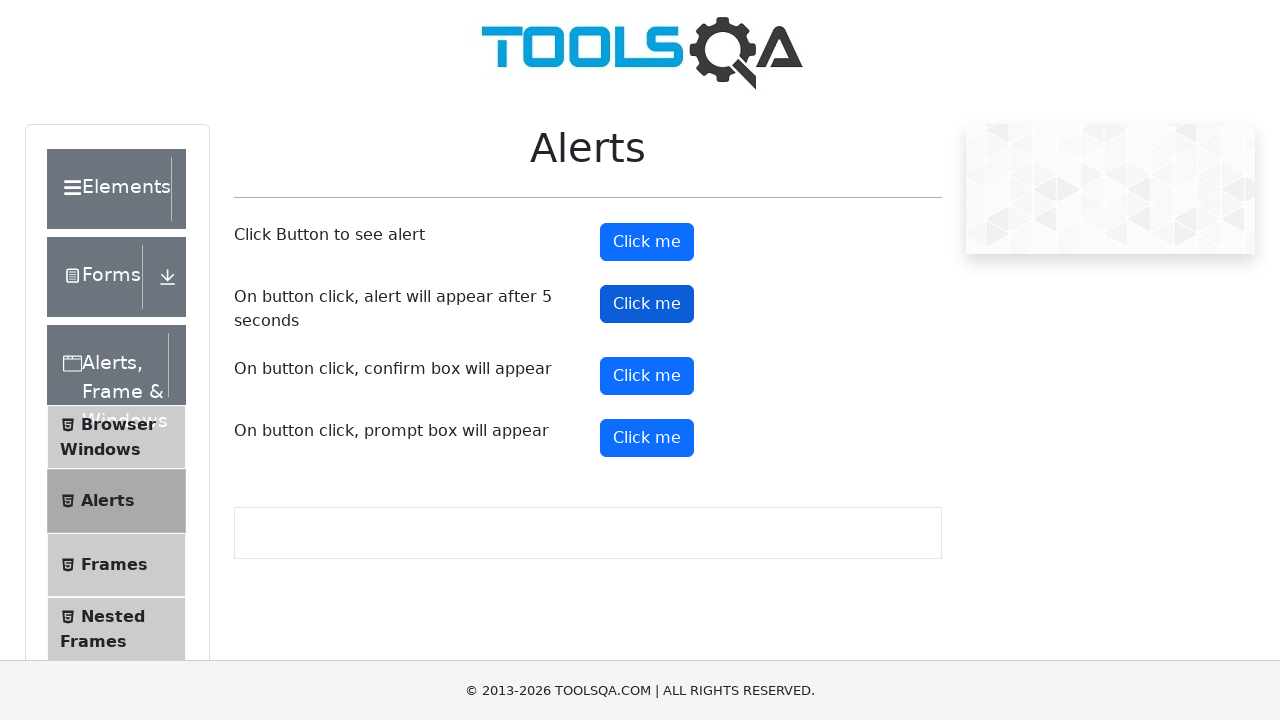

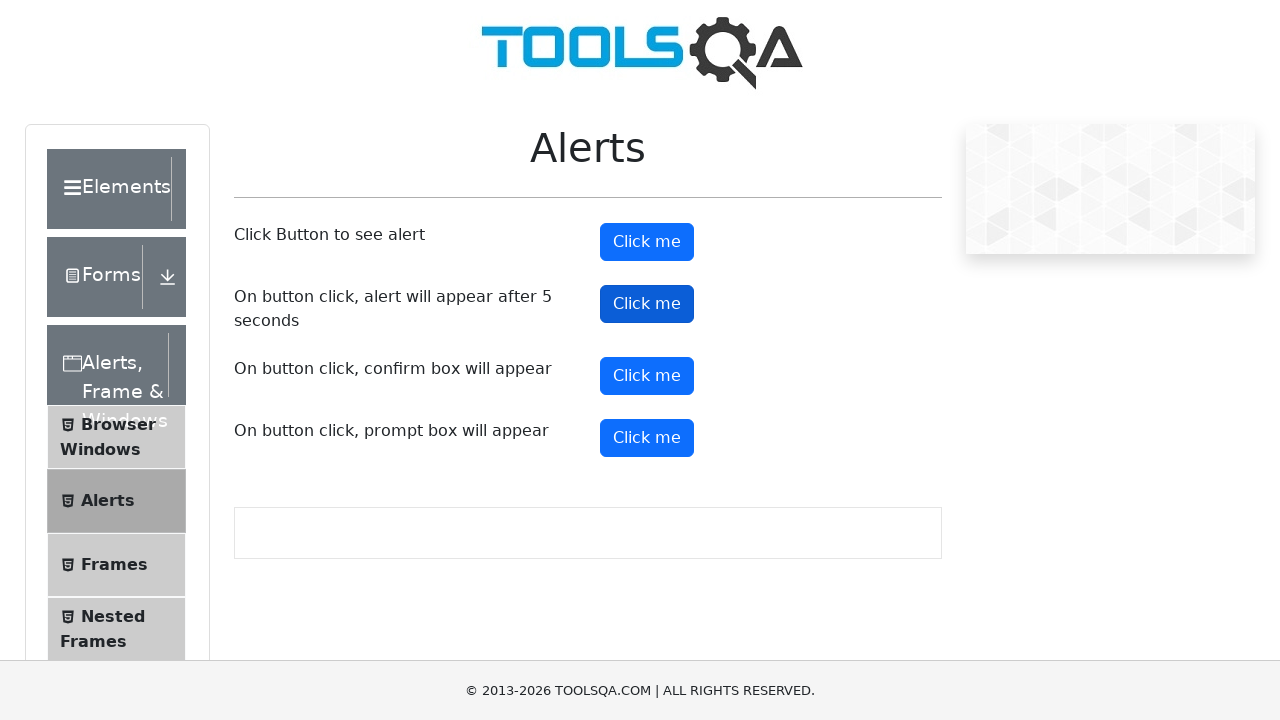